Navigates to Rediff Money page and verifies that the BSE indices table is displayed with its rows and columns

Starting URL: https://money.rediff.com/index.html

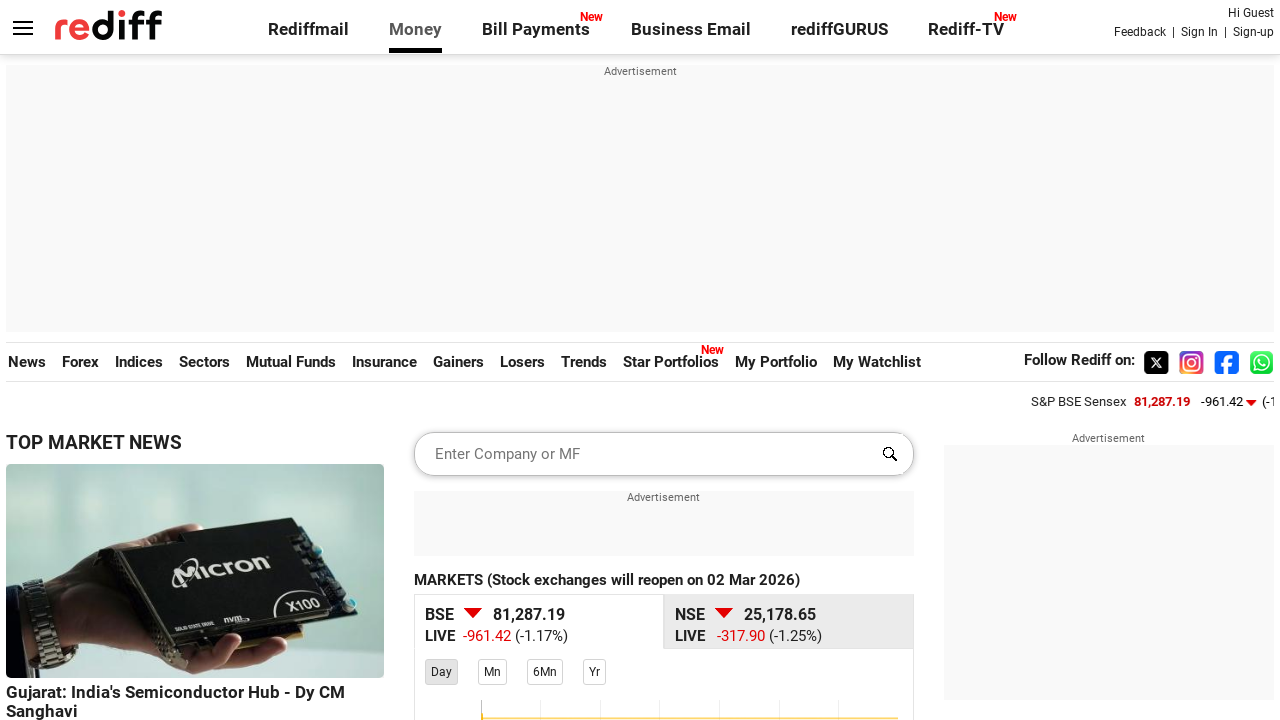

Waited for BSE indices table to load
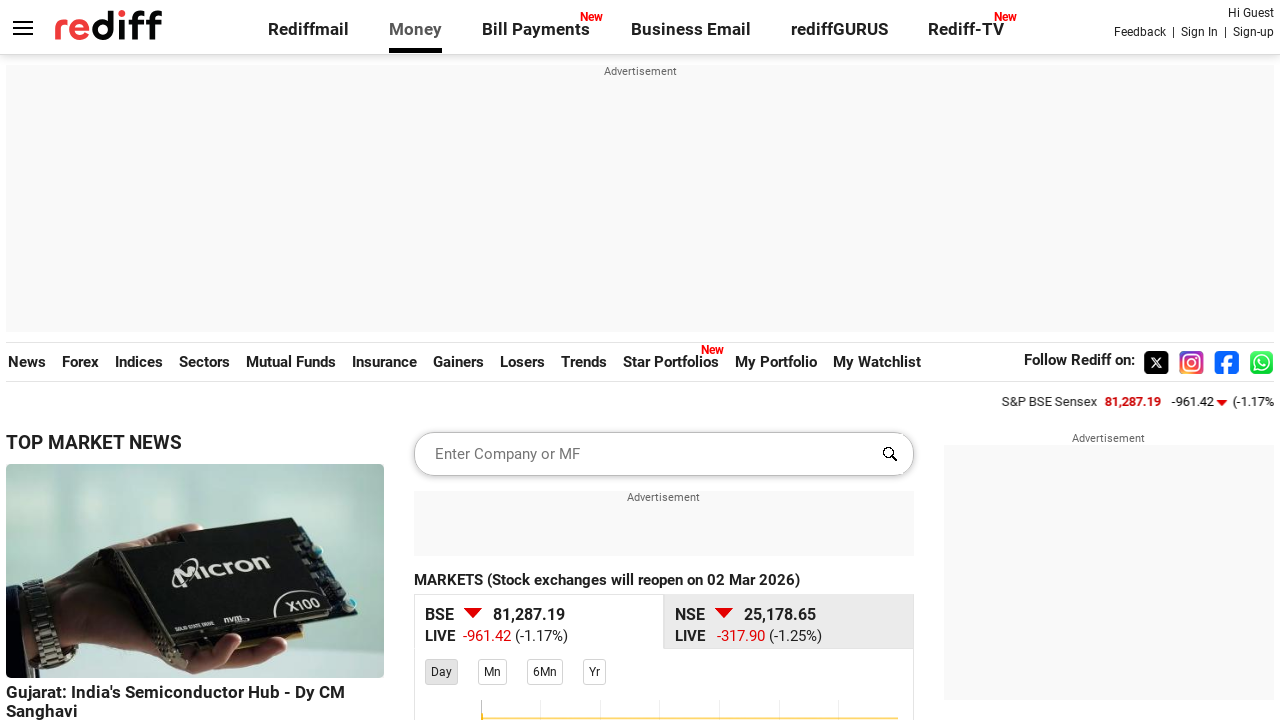

Located BSE indices table rows
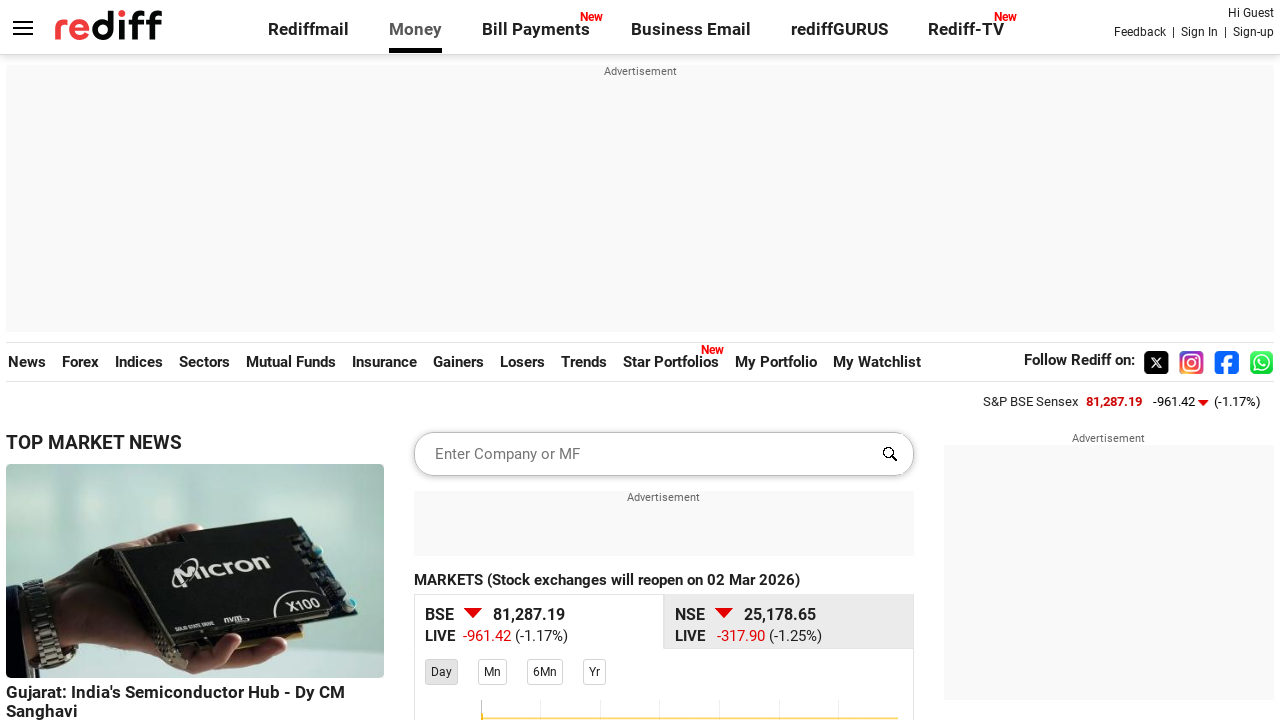

Verified first table row is visible
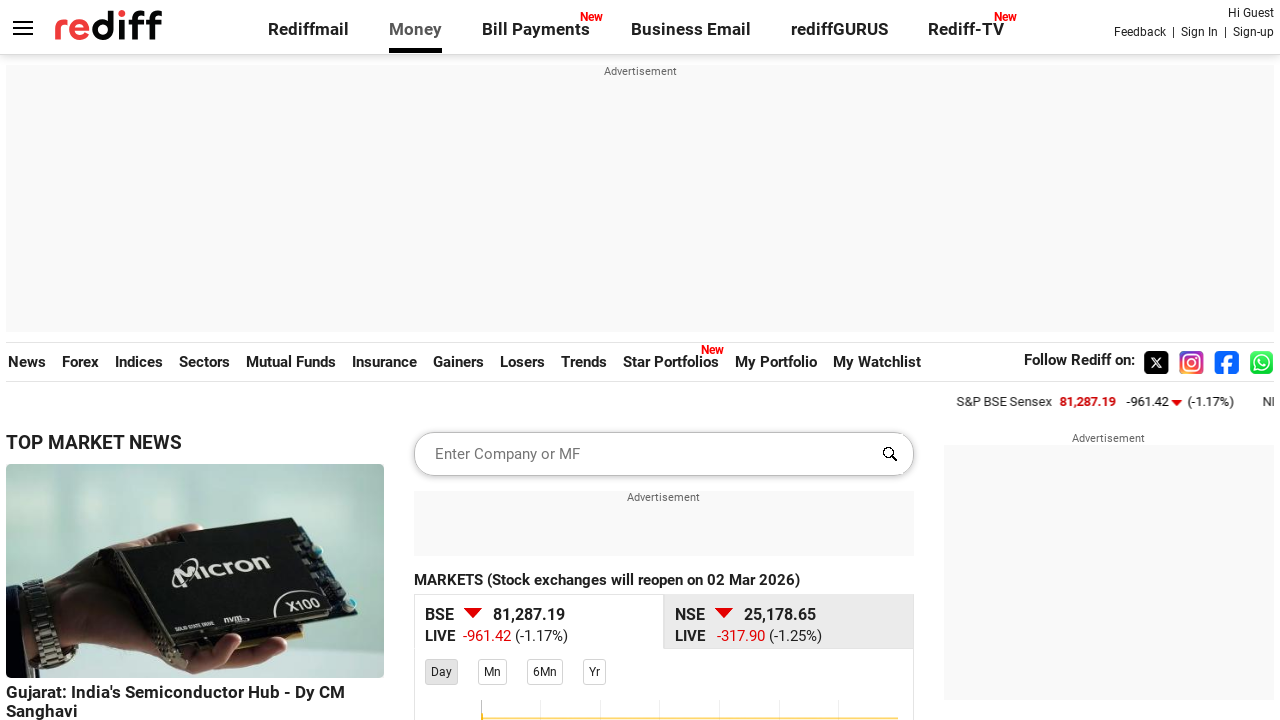

Located BSE indices table columns/list items
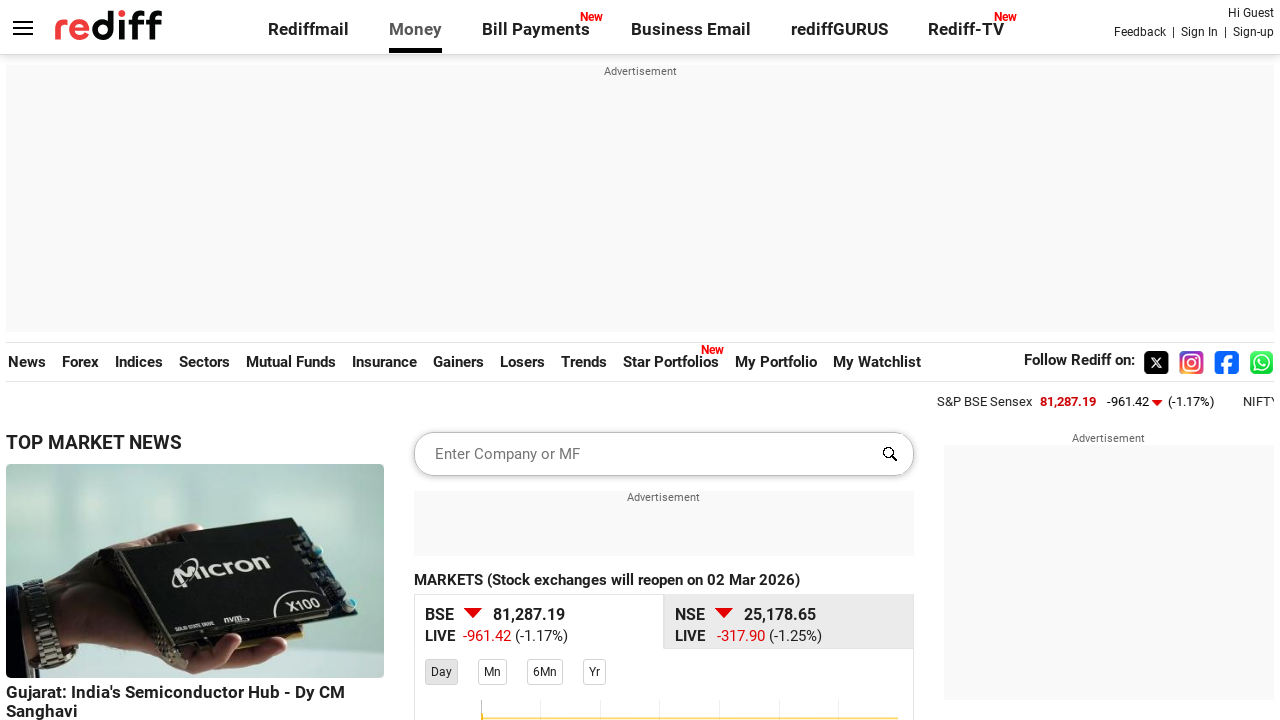

Verified first table column/list item is visible
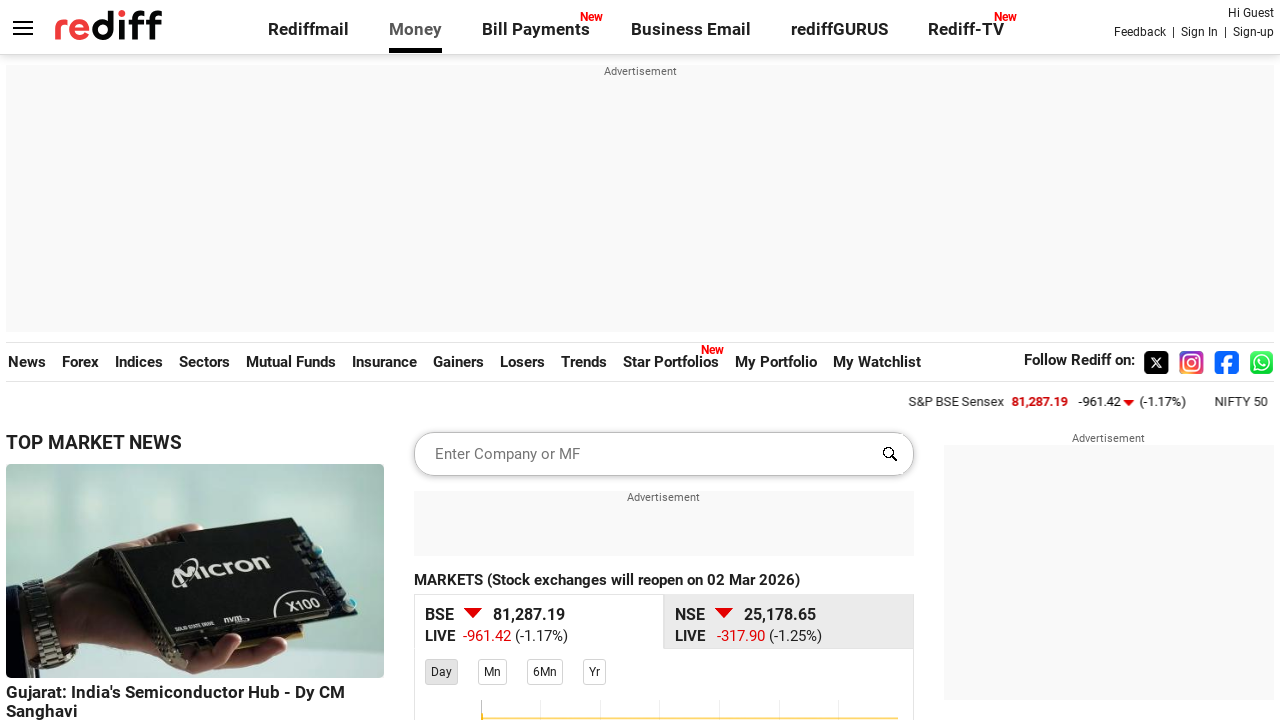

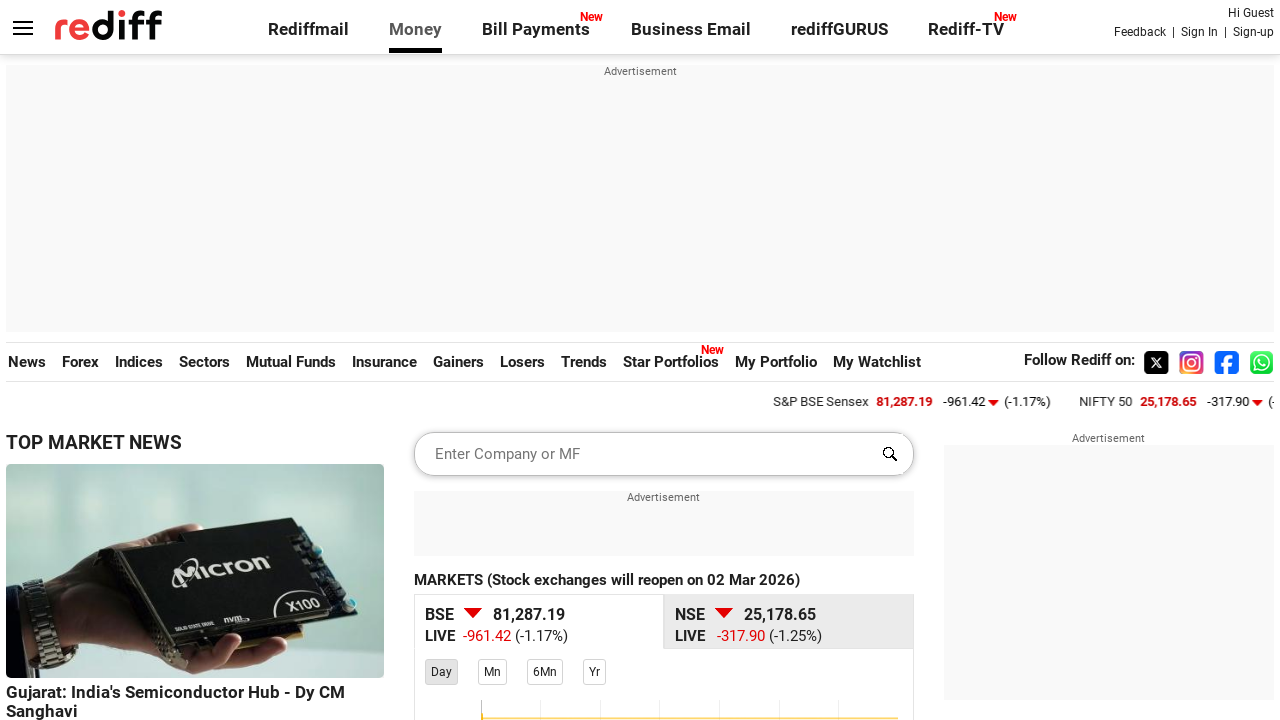